Tests an e-commerce shopping flow by navigating to the shop page, finding and adding a specific product (Blackberry) to the cart, then proceeding through the checkout process.

Starting URL: https://rahulshettyacademy.com/angularpractice/

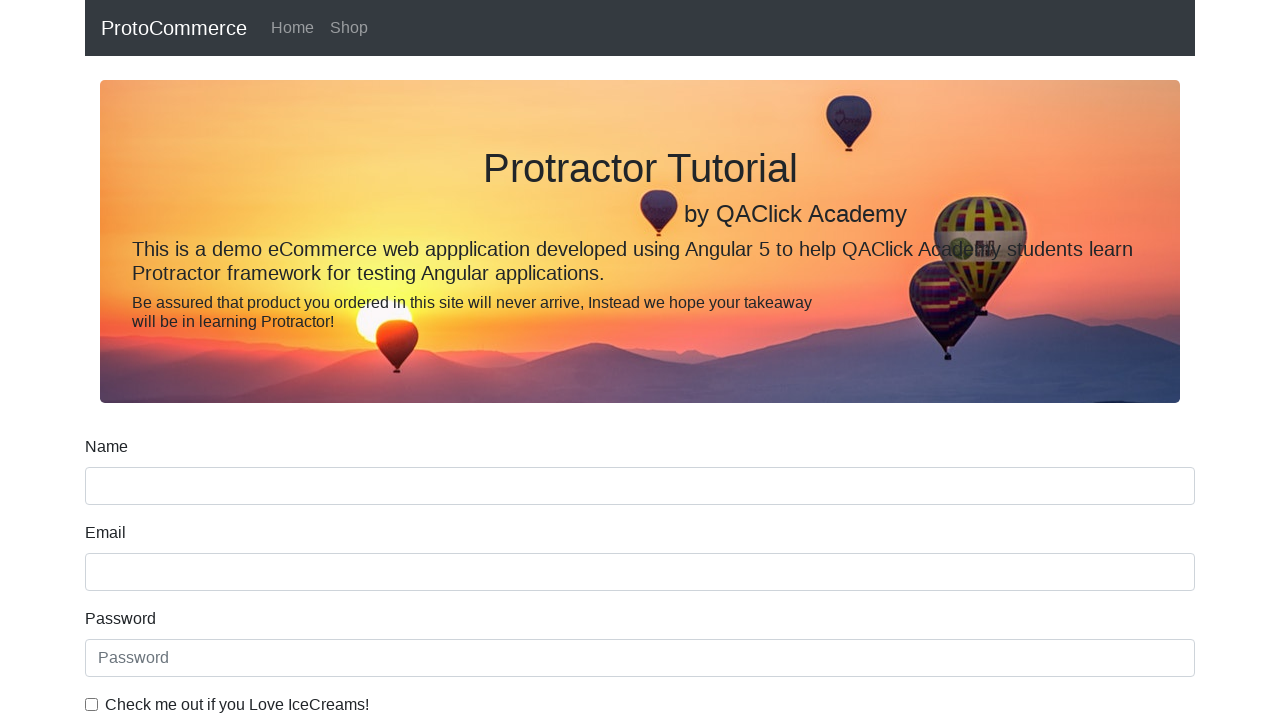

Clicked Shop link to navigate to products page at (349, 28) on text=Shop
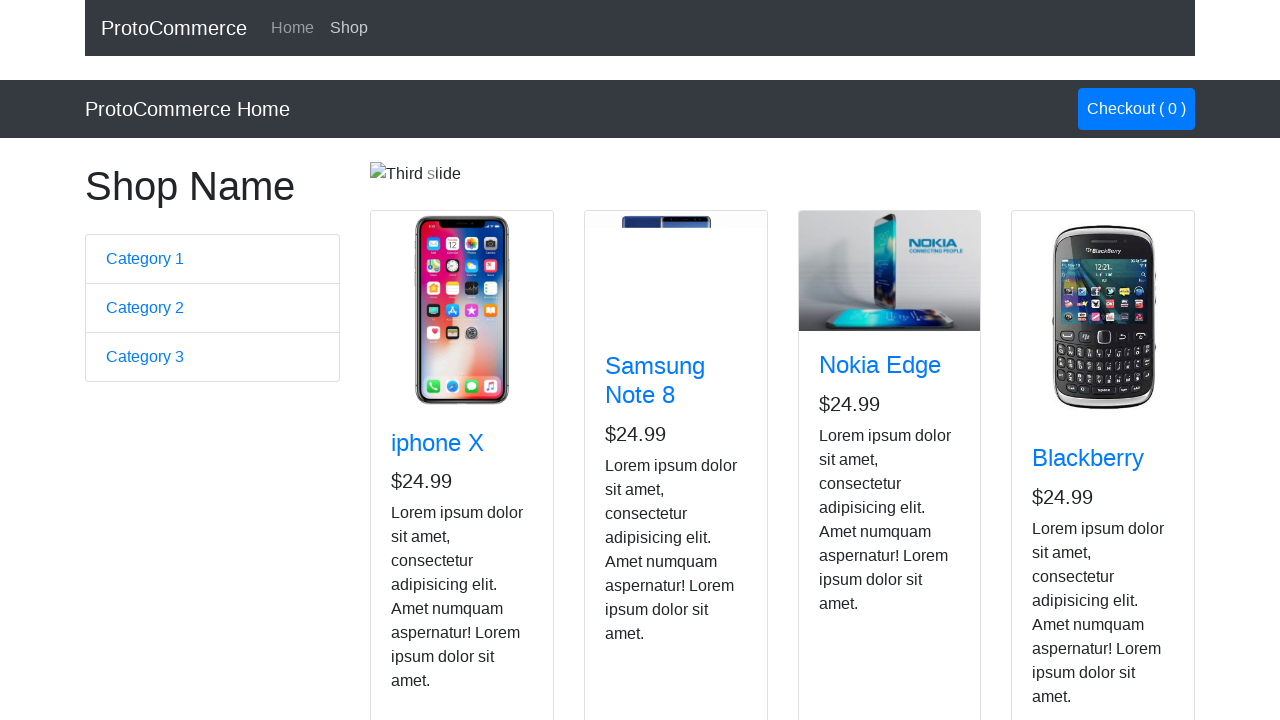

Product cards loaded on shop page
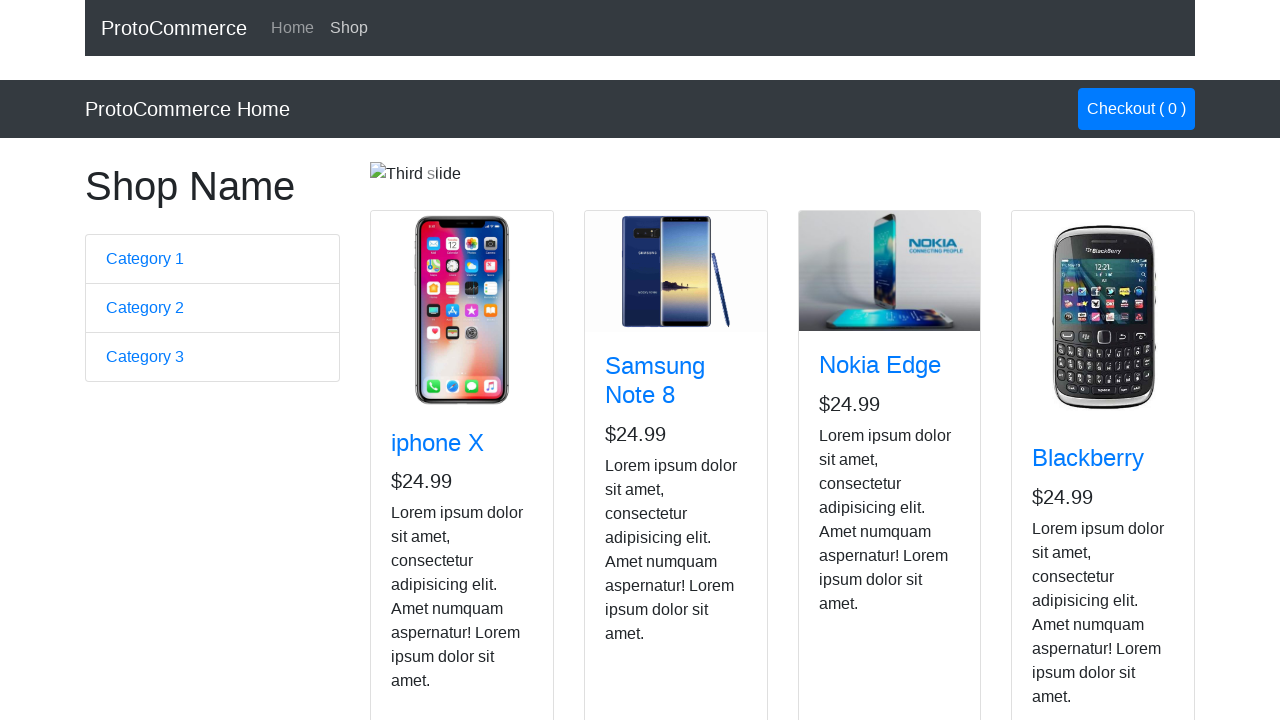

Found Blackberry product and clicked Add to Cart button at (1068, 528) on div.card.h-100 >> nth=3 >> div button
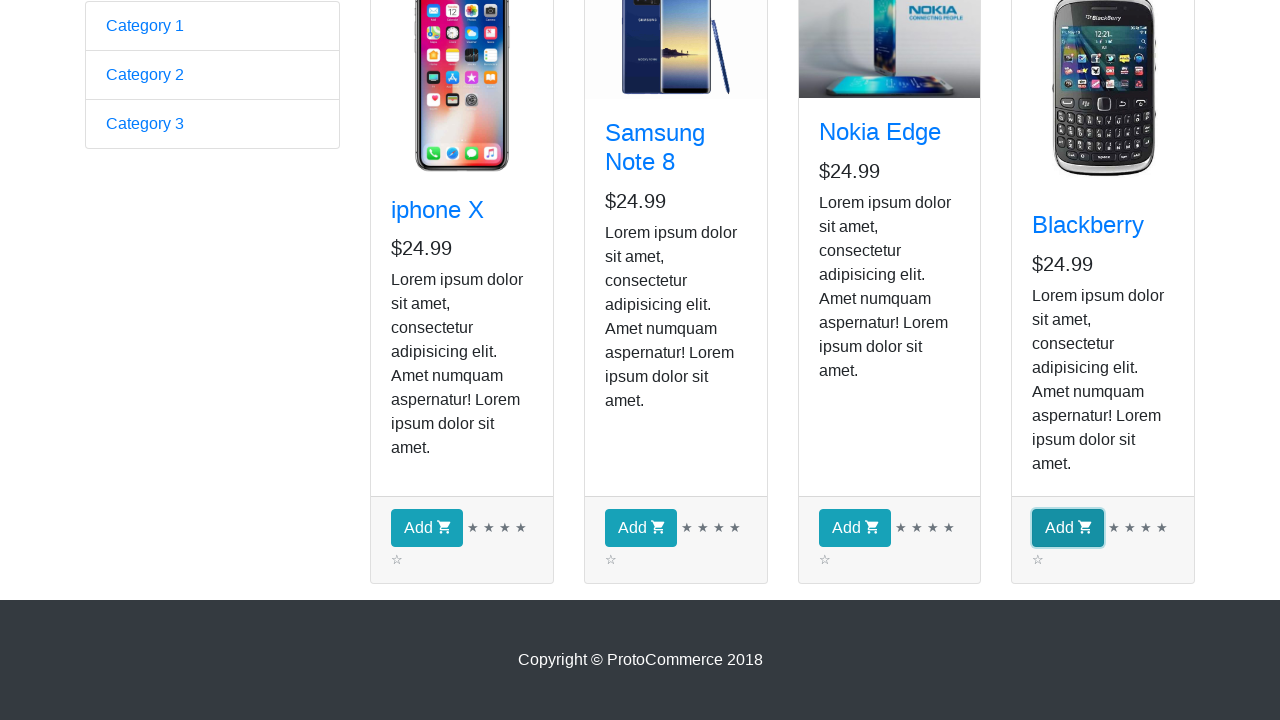

Clicked cart/checkout button at (1136, 109) on a.btn-primary
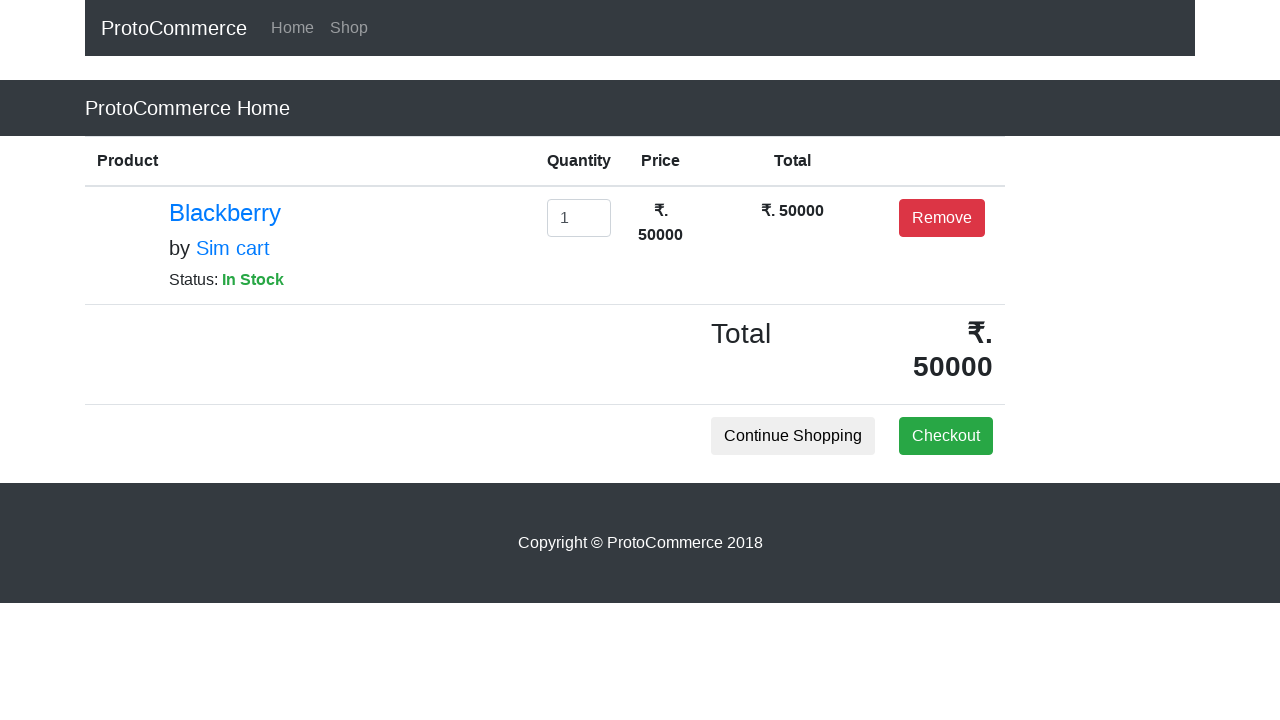

Clicked checkout/proceed button to complete purchase at (946, 436) on button.btn-success
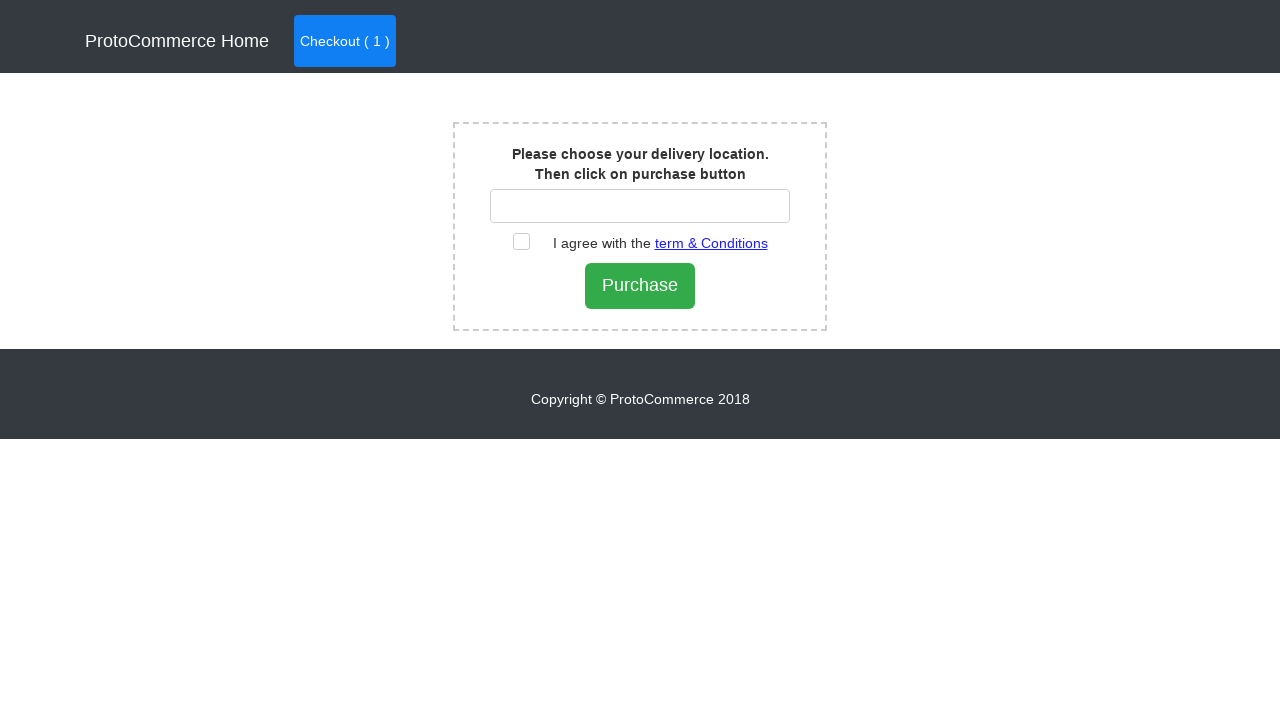

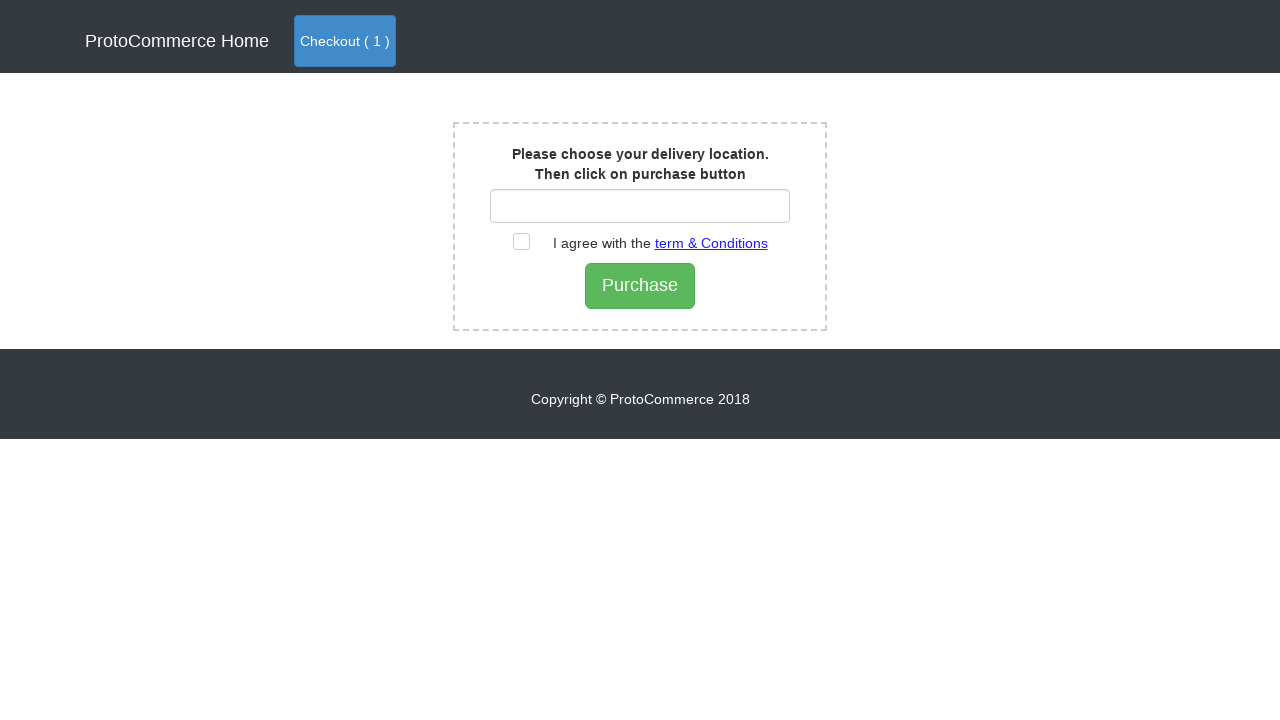